Tests e-commerce purchase flow by selecting a product category, adding an item to cart, and completing checkout with payment information

Starting URL: https://www.demoblaze.com/

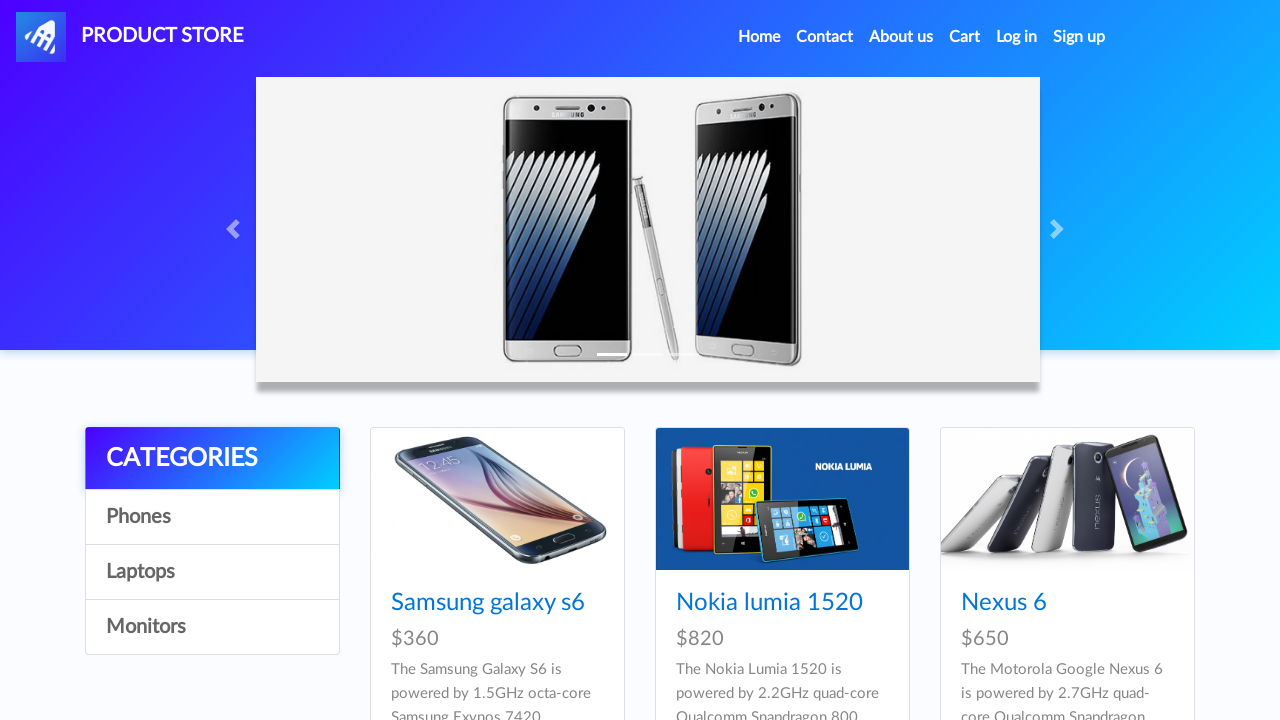

Clicked on laptops category at (212, 627) on (//a[@id='itemc'])[3]
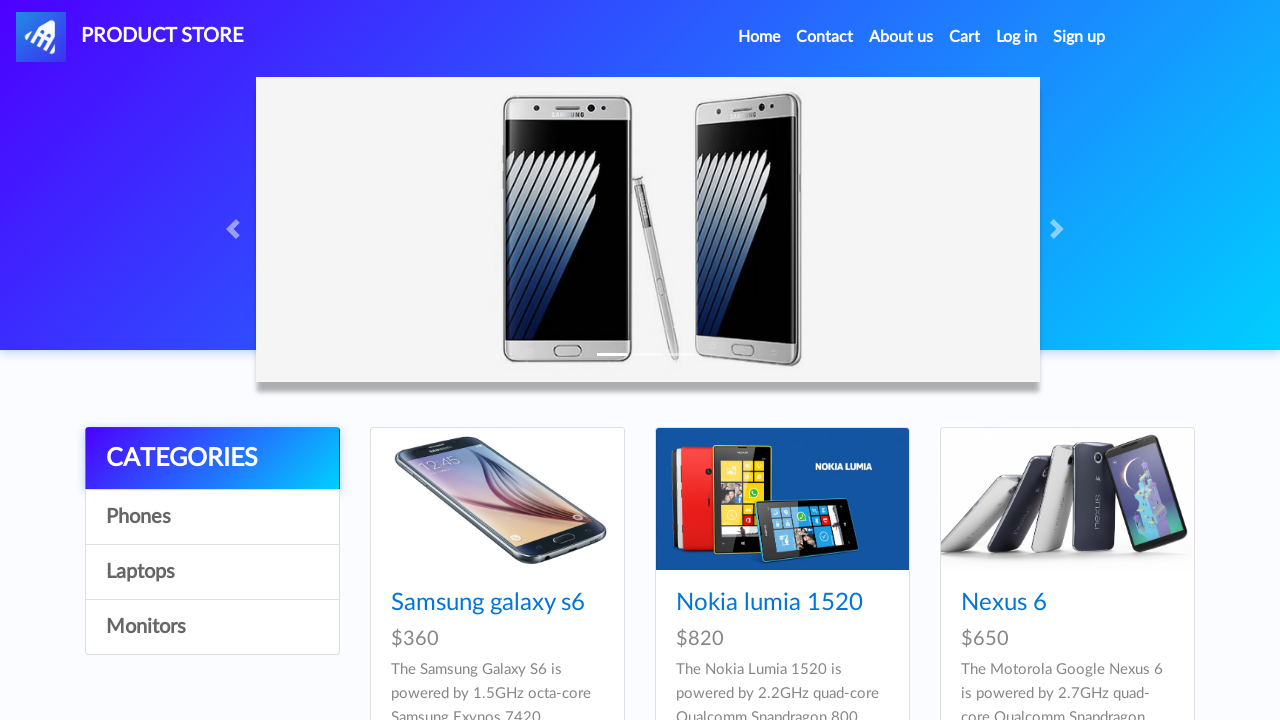

Waited for products to load
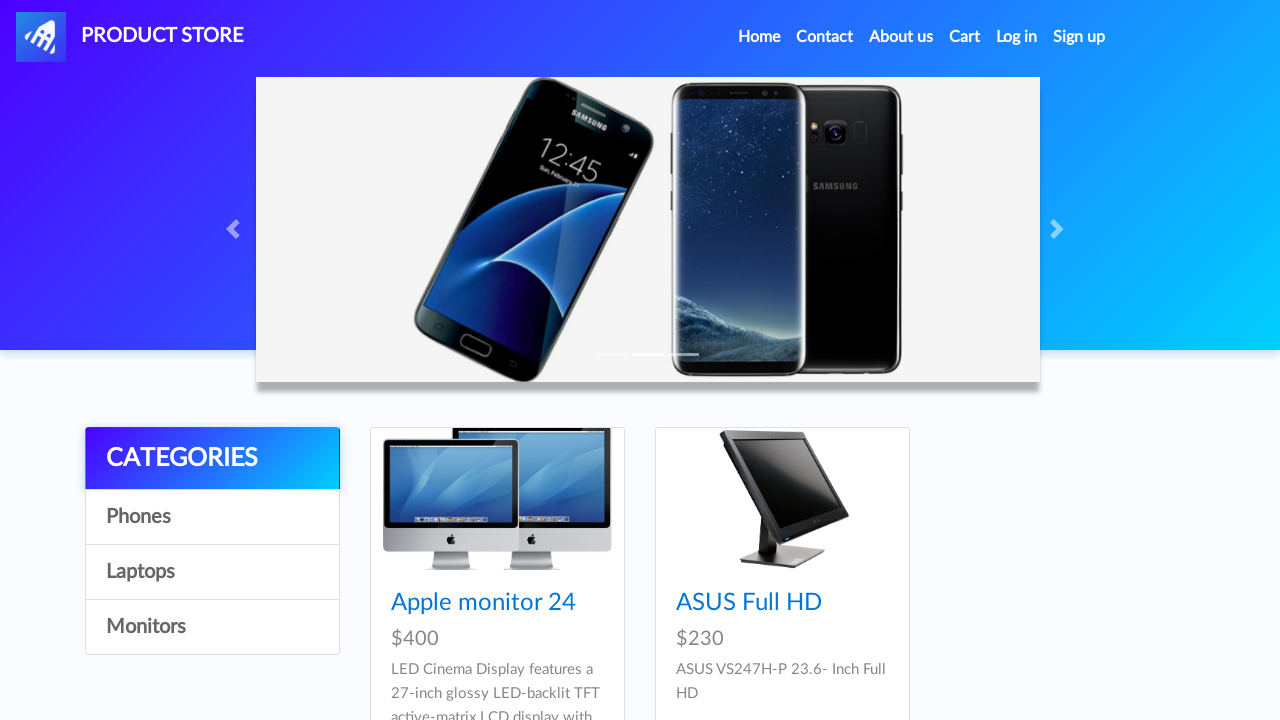

Clicked on first laptop product at (484, 603) on (//a[@class='hrefch'])[1]
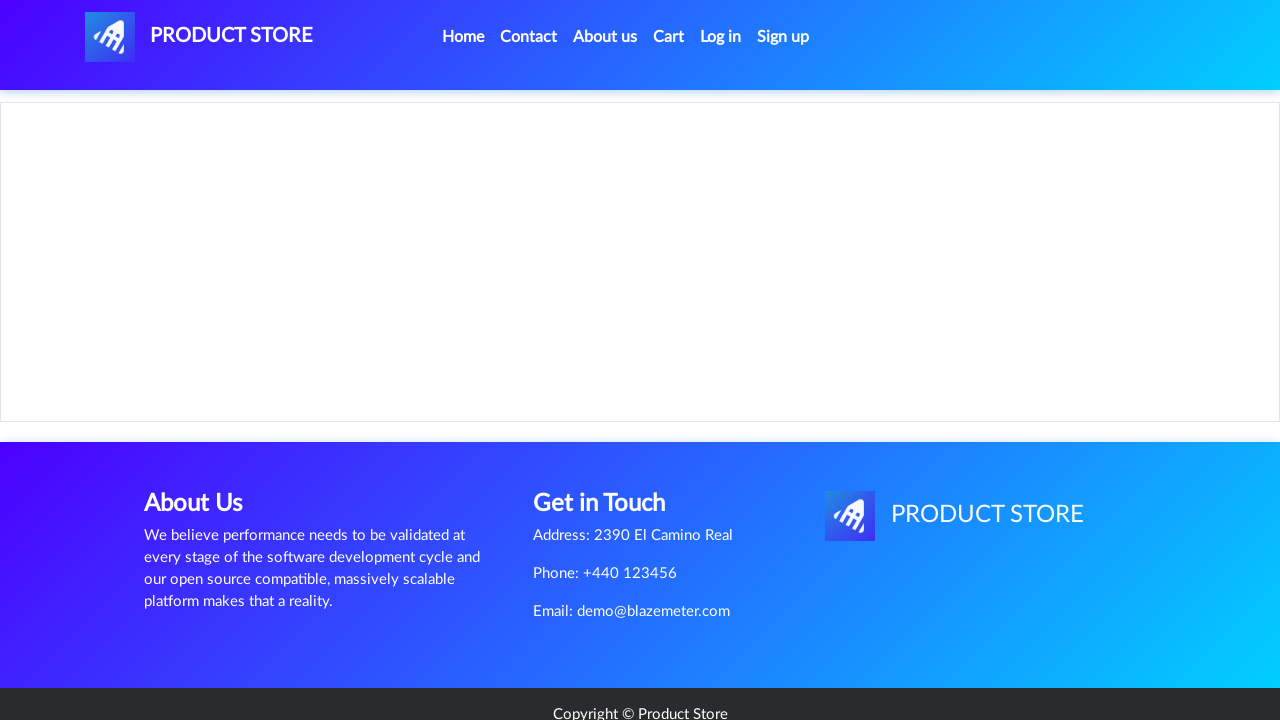

Waited for product page to load
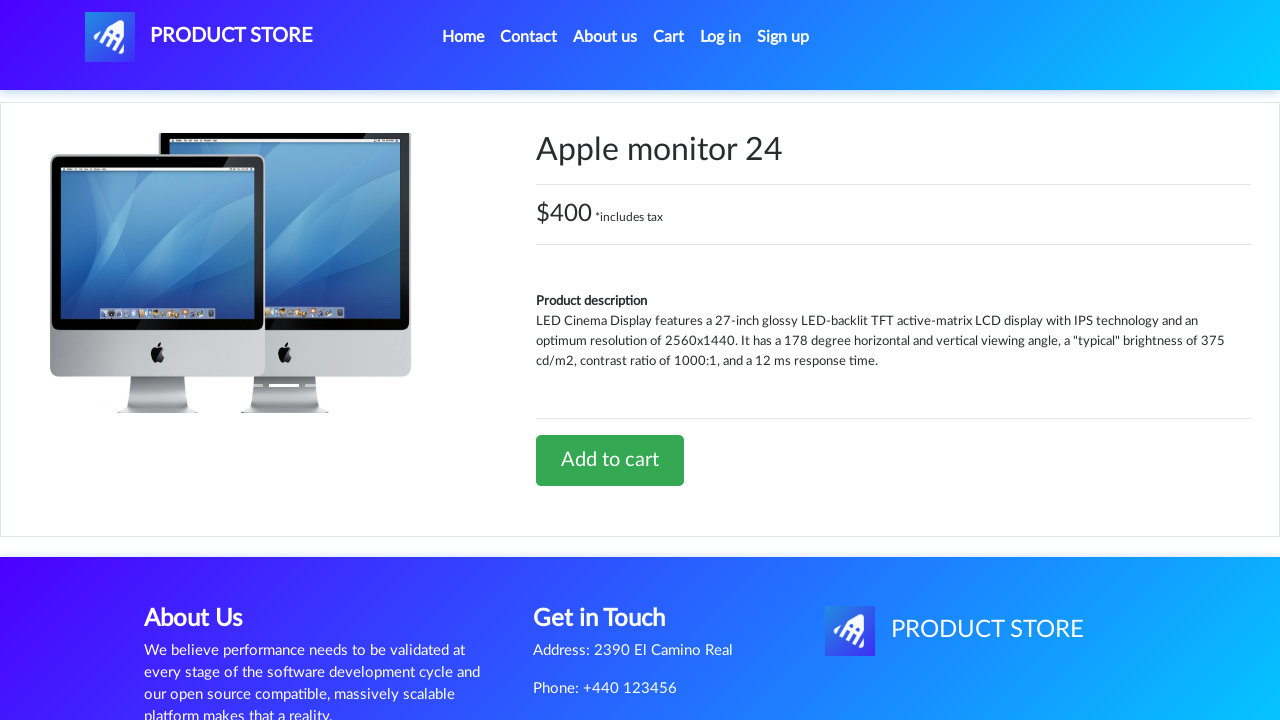

Clicked 'Add to Cart' button at (610, 460) on (//a[@onclick='addToCart(10)'])[1]
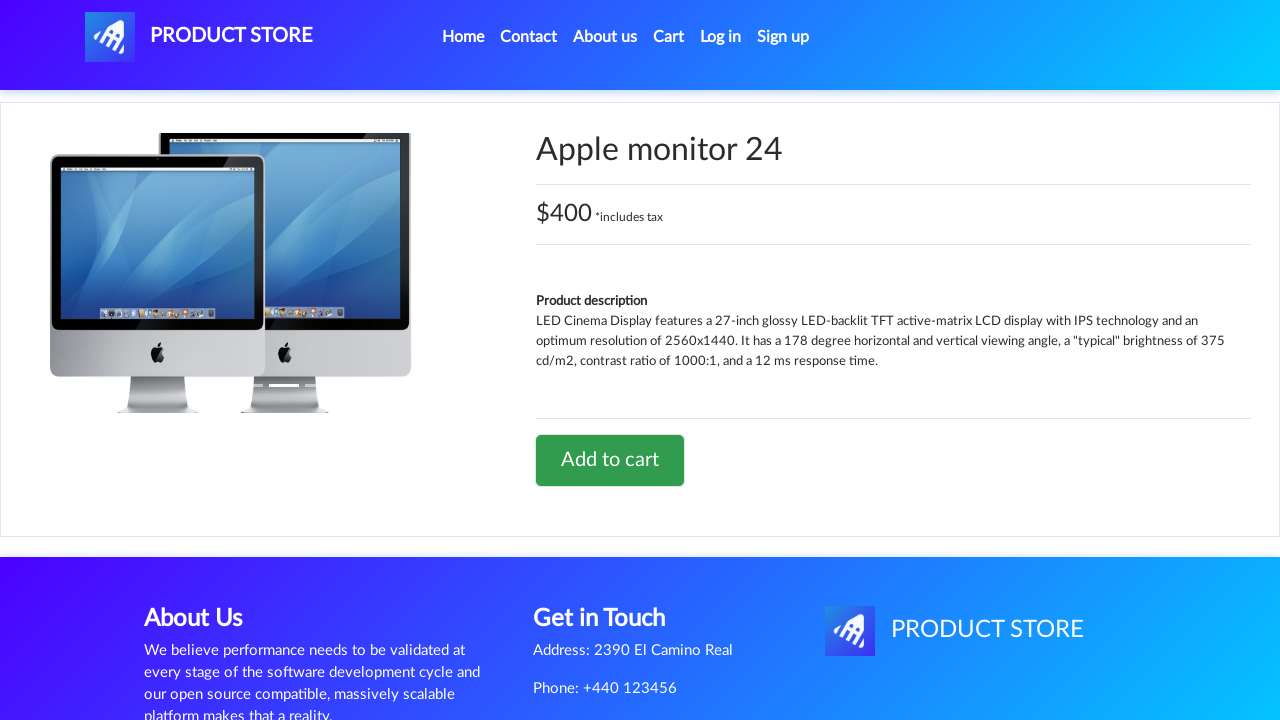

Set up alert dialog handler to accept confirmations
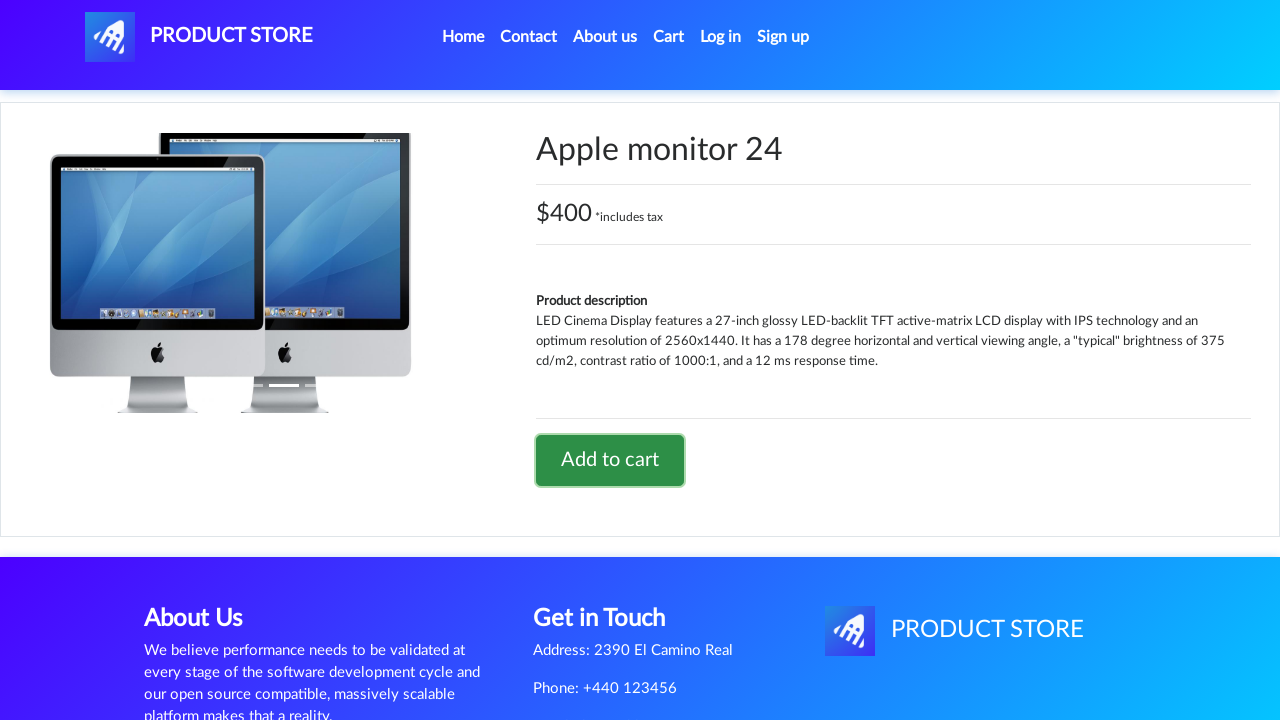

Waited before navigating to cart
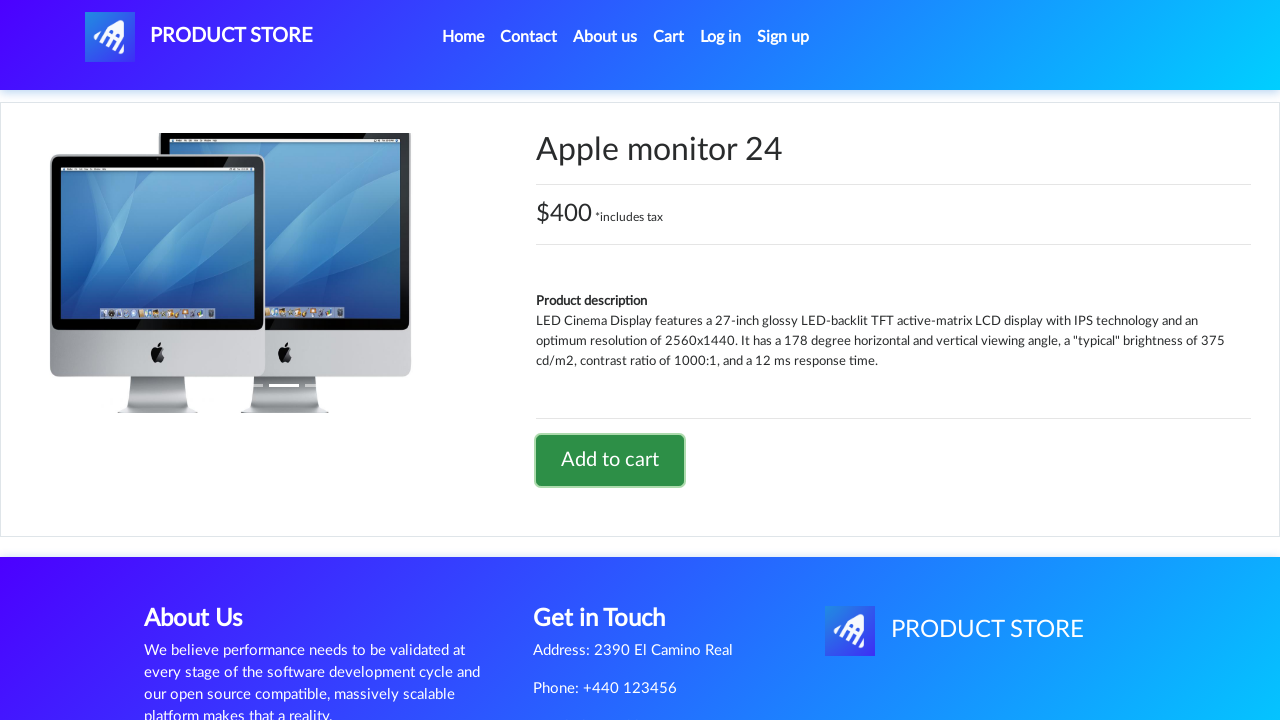

Clicked cart button to view cart at (669, 37) on #cartur
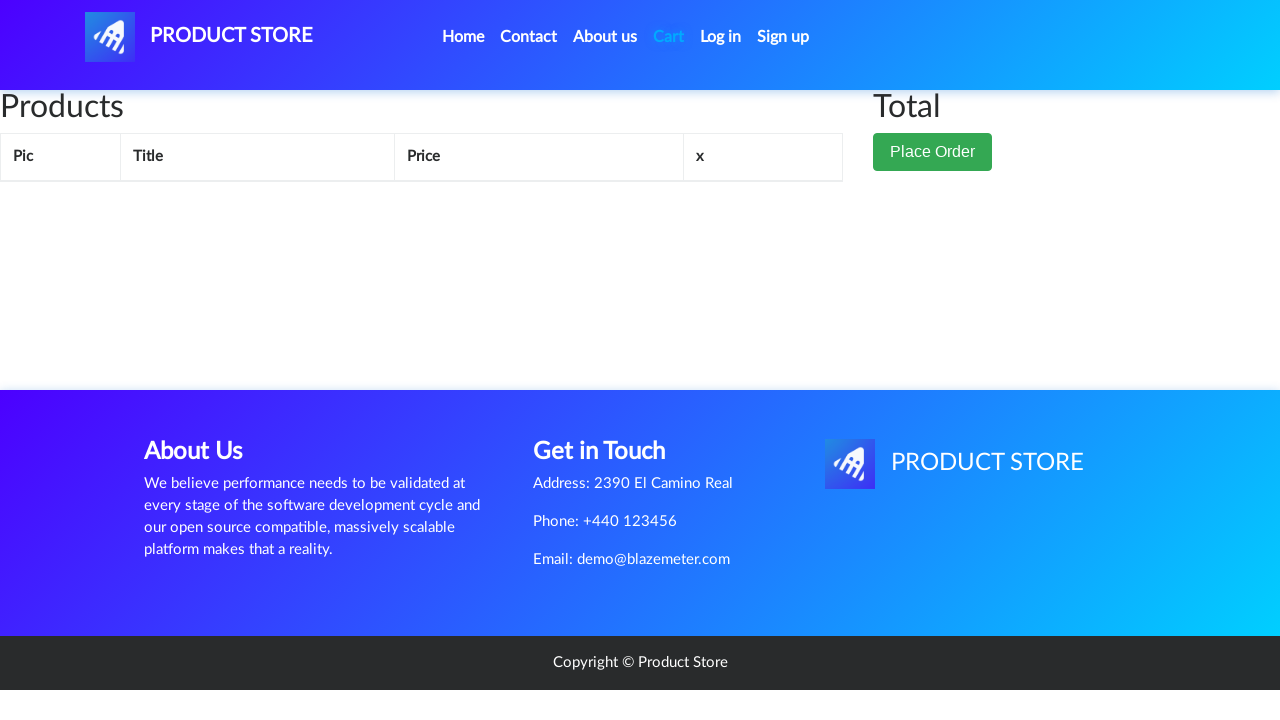

Waited for cart page to fully load
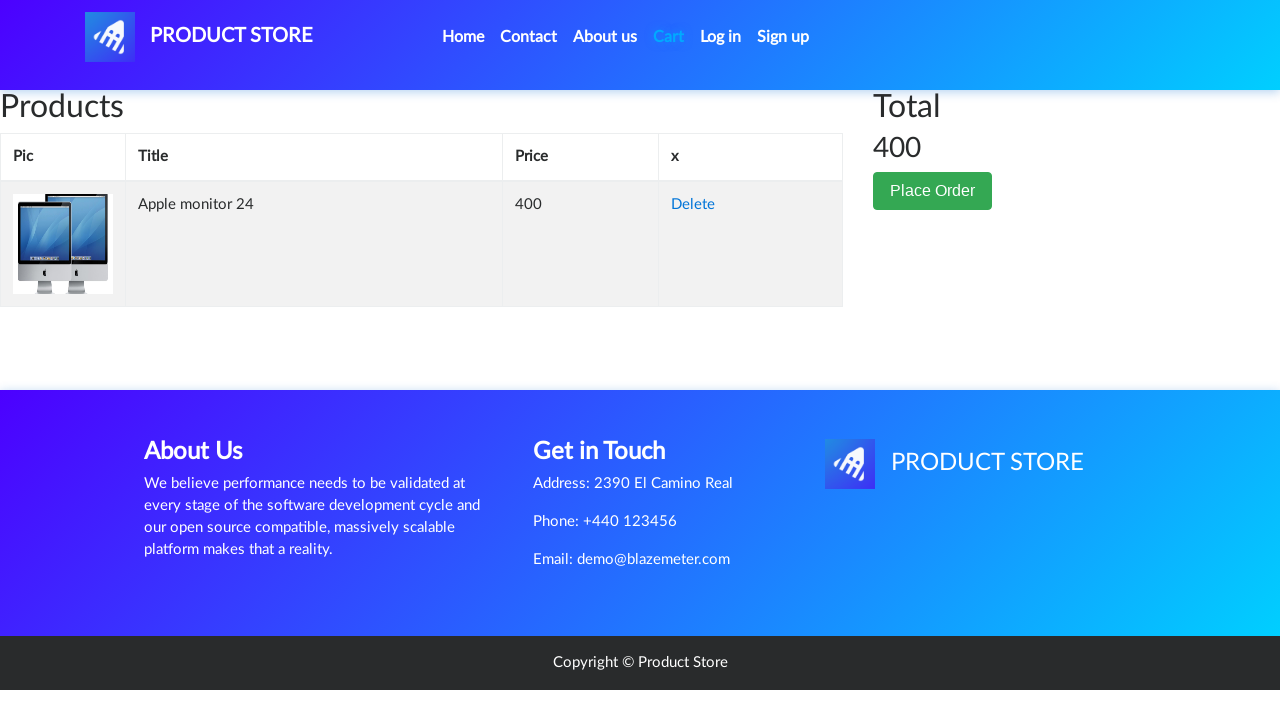

Clicked 'Place Order' button at (933, 191) on button.btn.btn-success
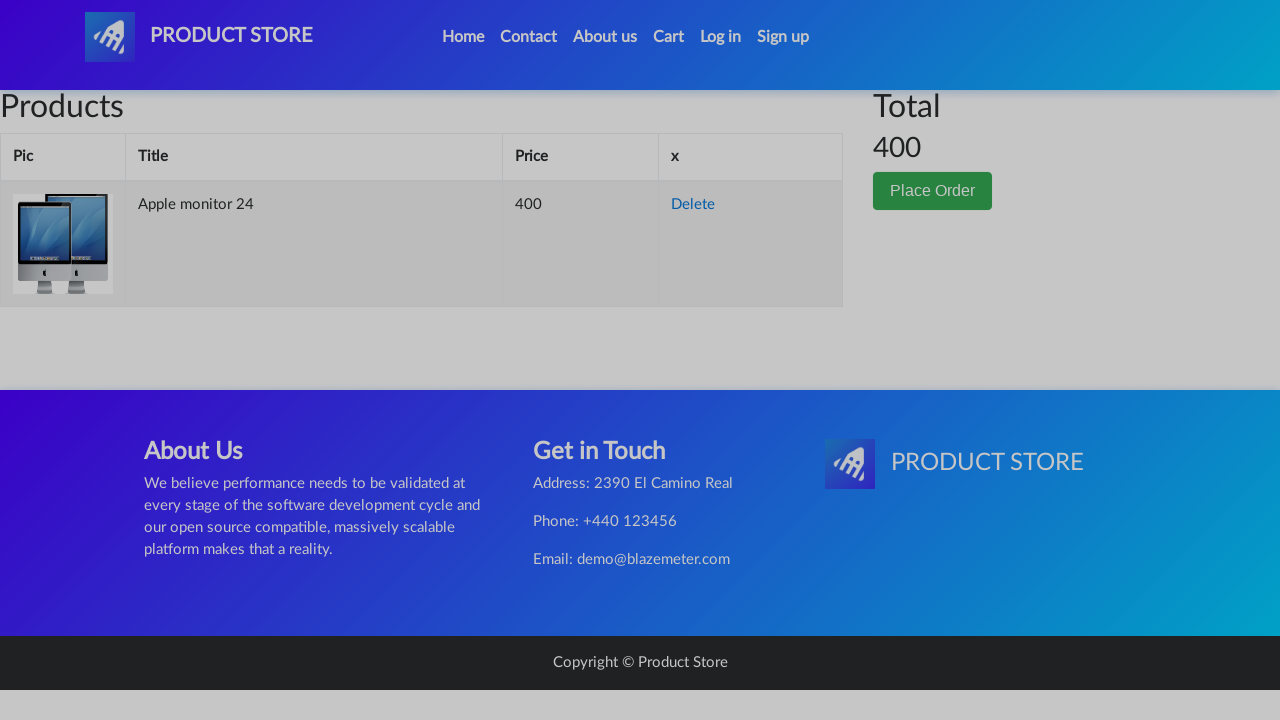

Waited for checkout form to load
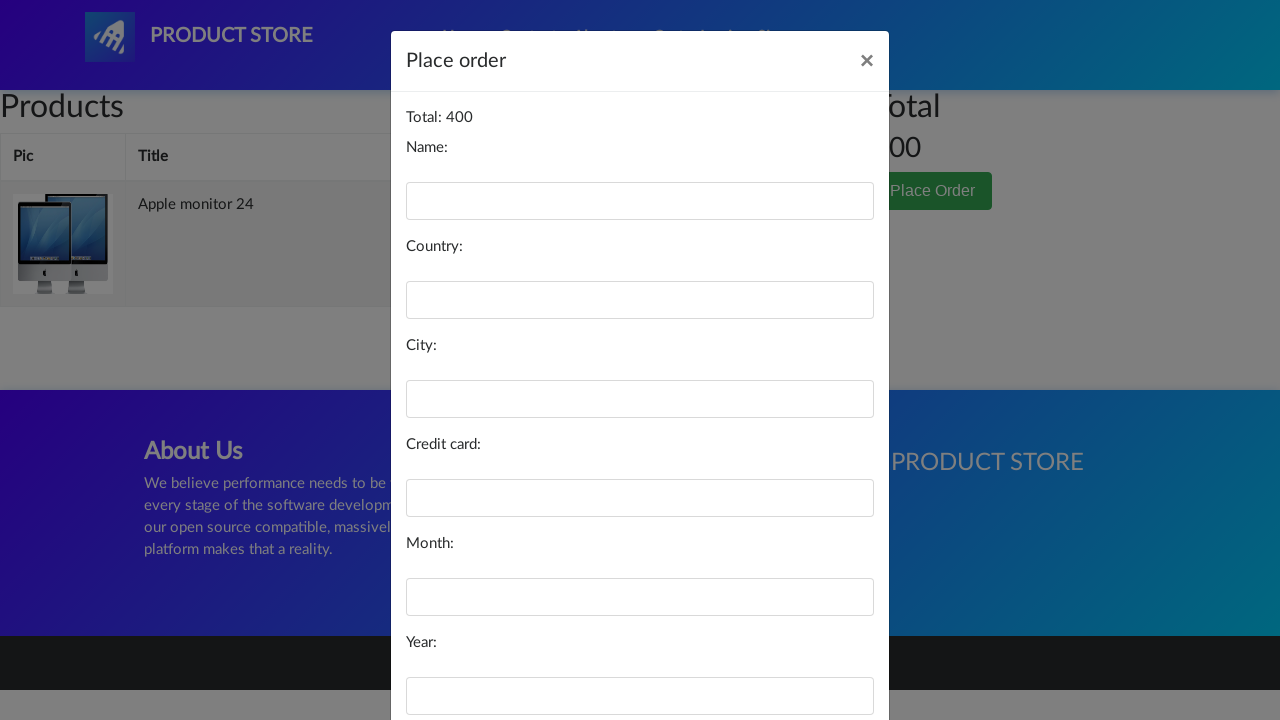

Filled name field with 'John Smith' on #name
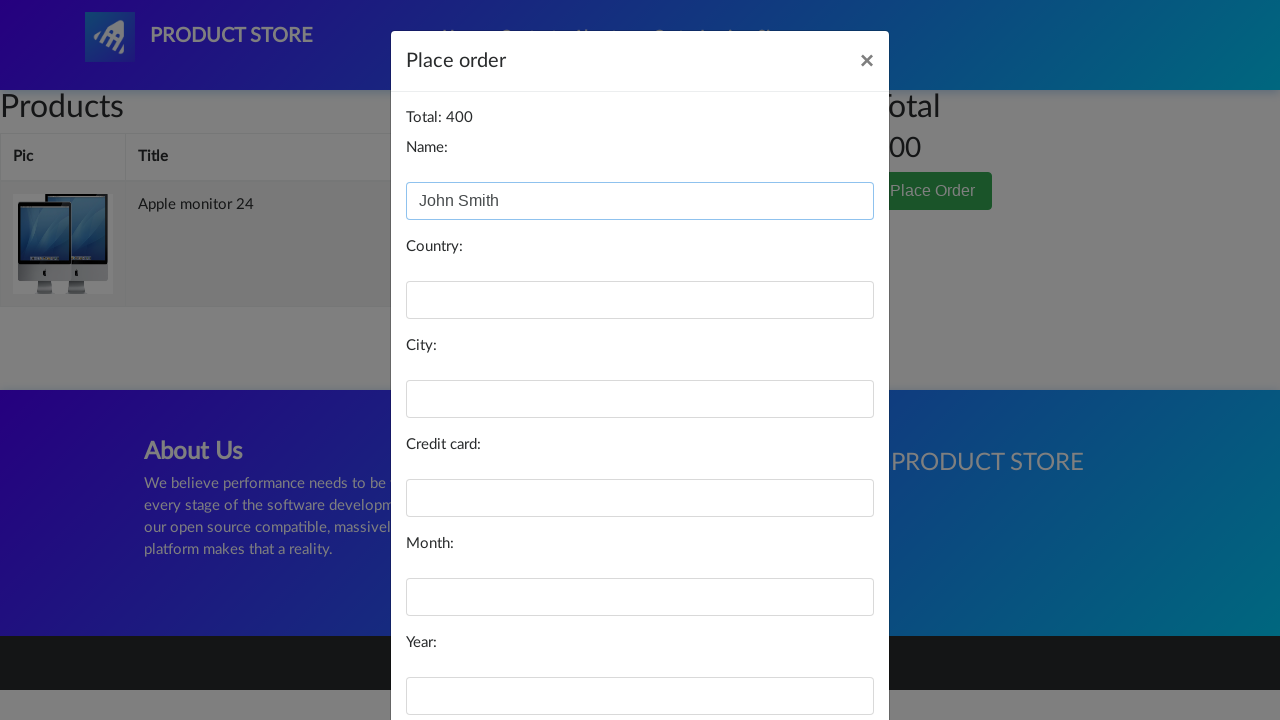

Filled country field with 'United States' on #country
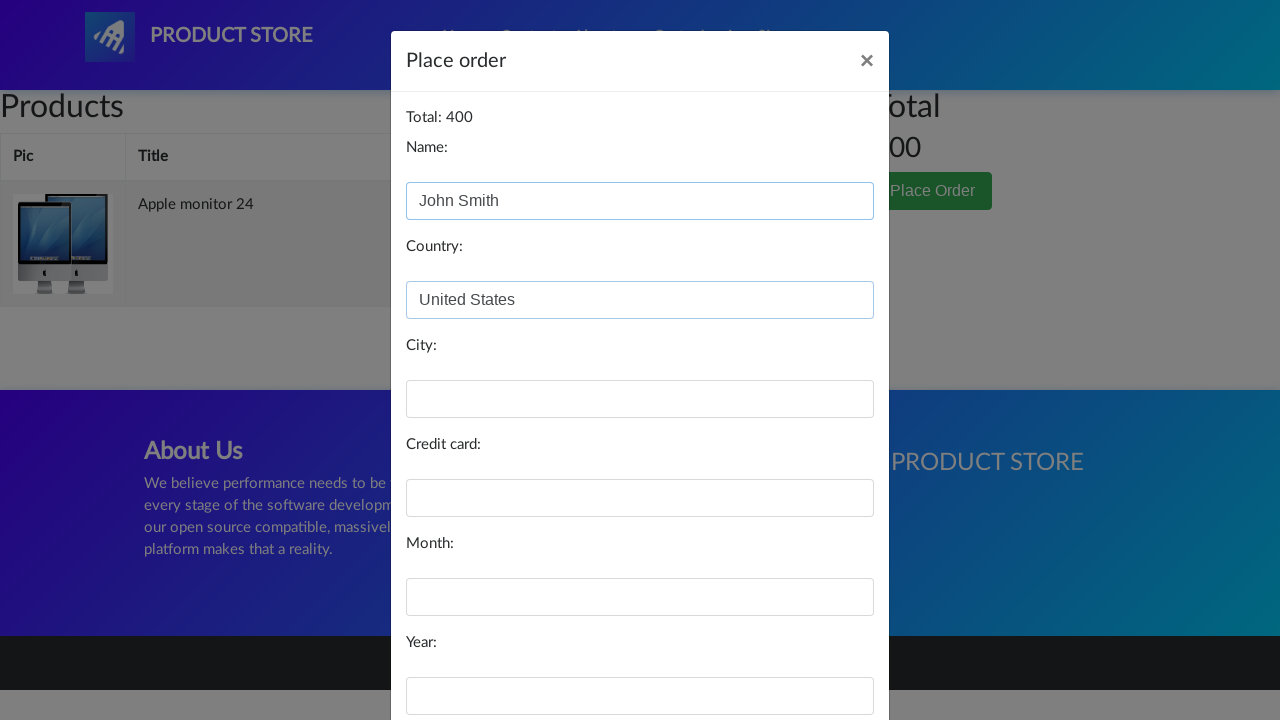

Filled city field with 'New York' on #city
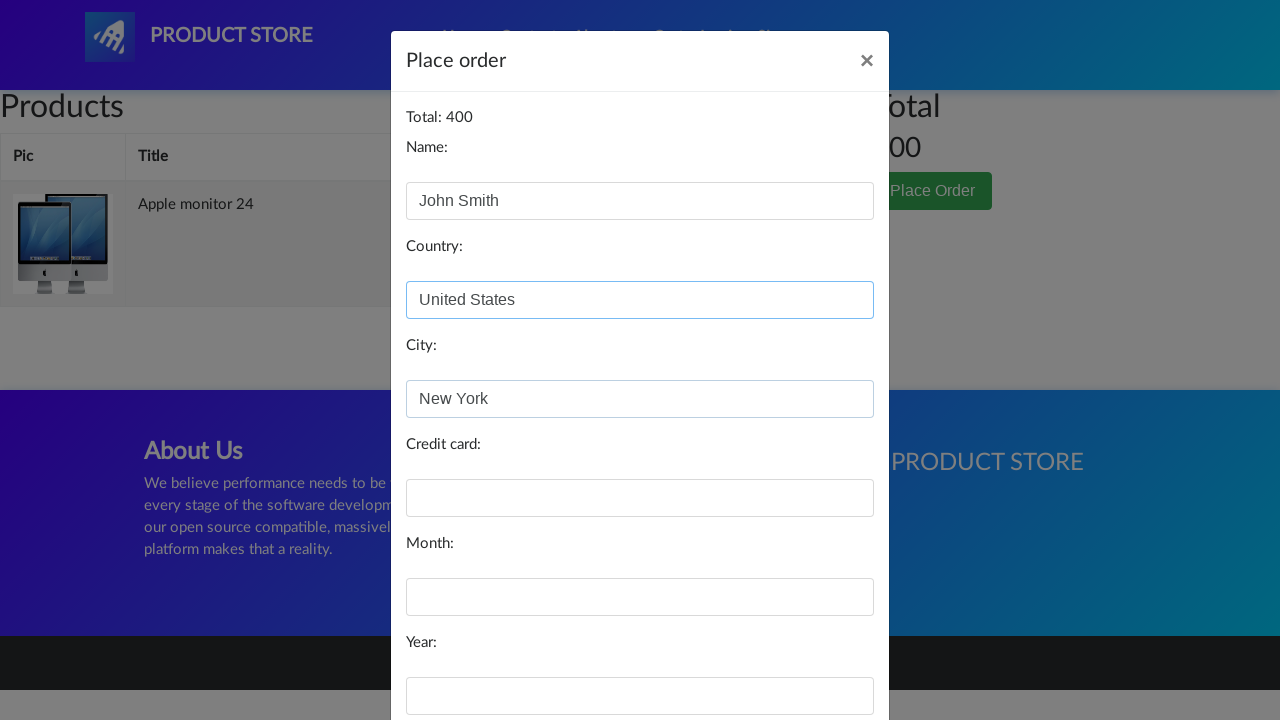

Filled credit card field with test card number on #card
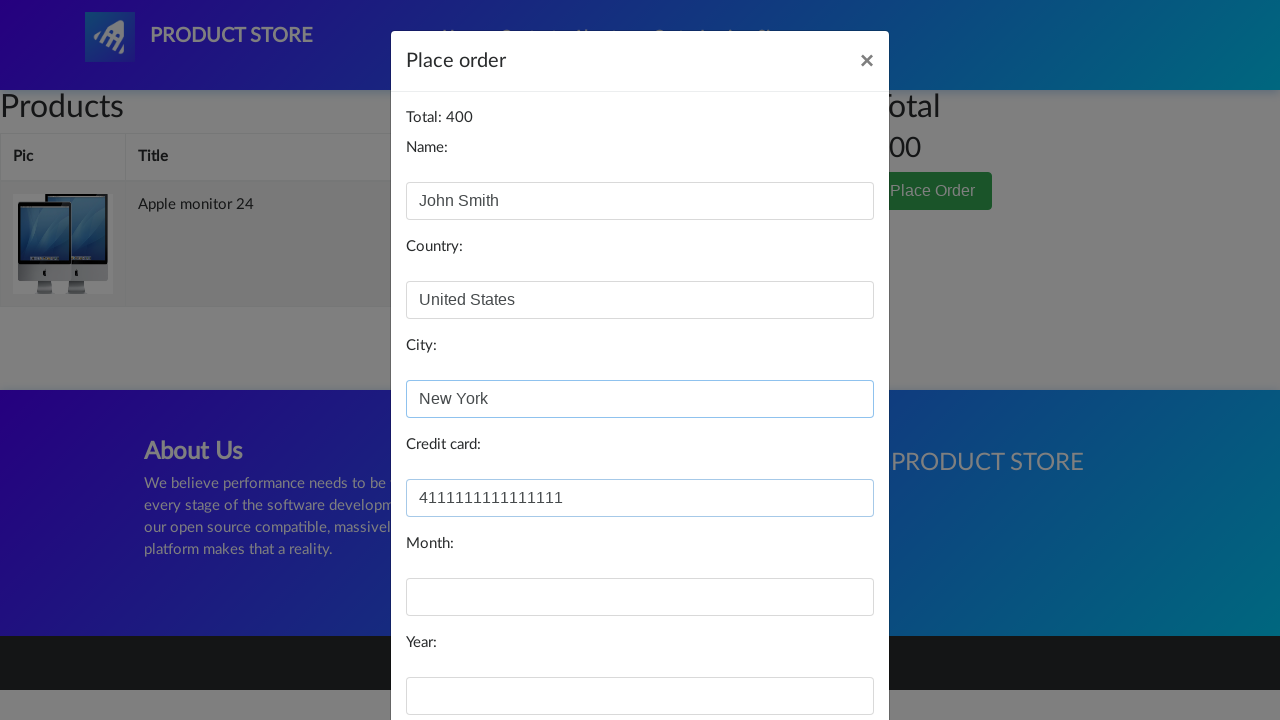

Filled month field with 'December' on #month
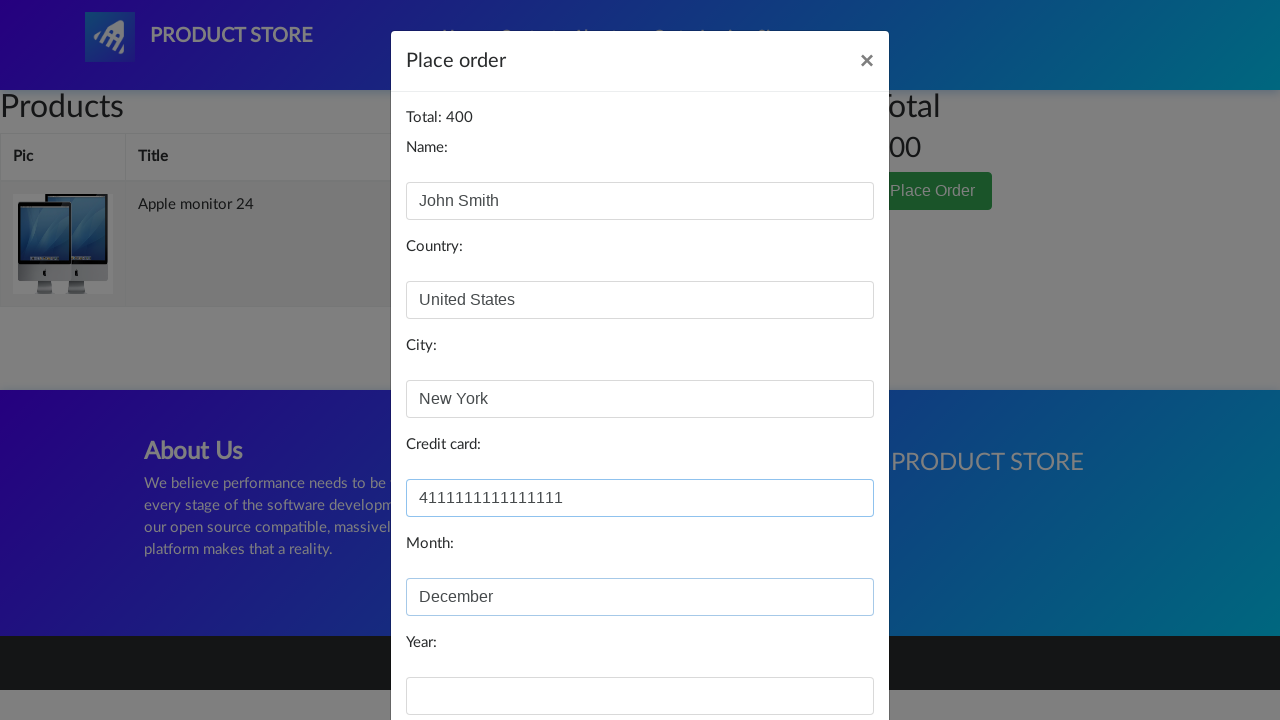

Filled year field with '2025' on #year
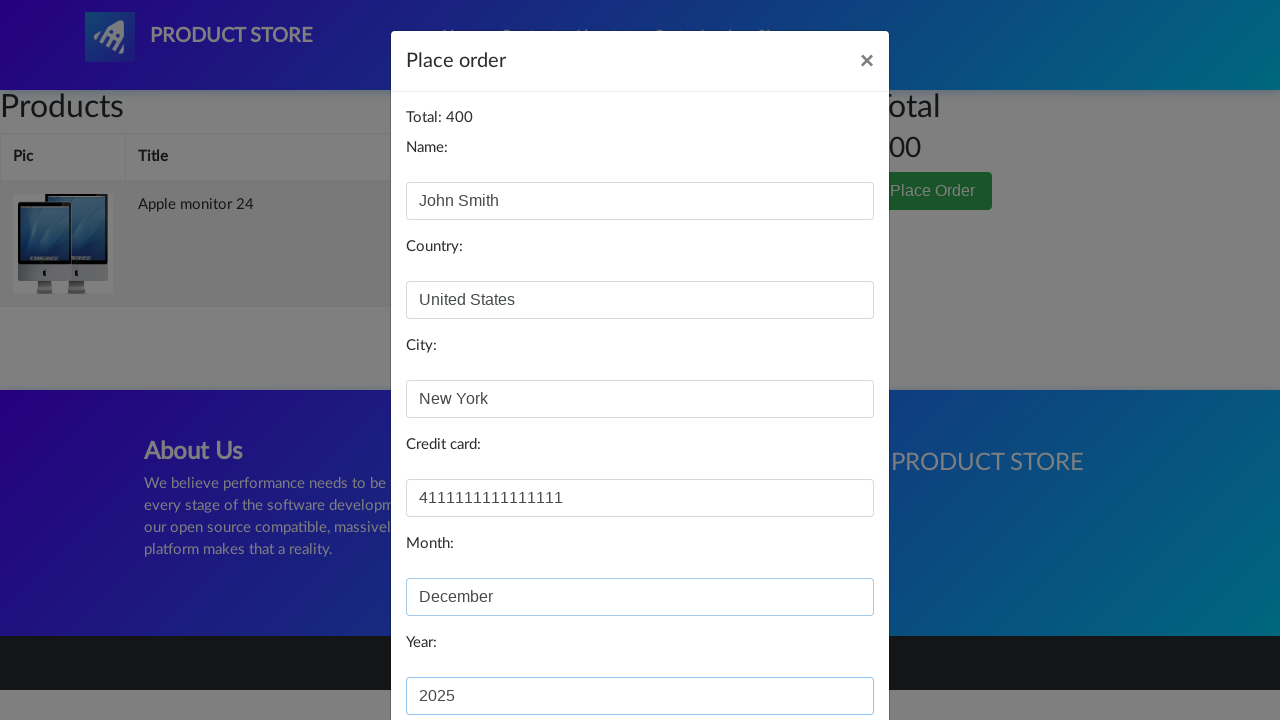

Clicked 'Purchase Order' button to complete purchase at (823, 655) on xpath=//button[@onclick='purchaseOrder()']
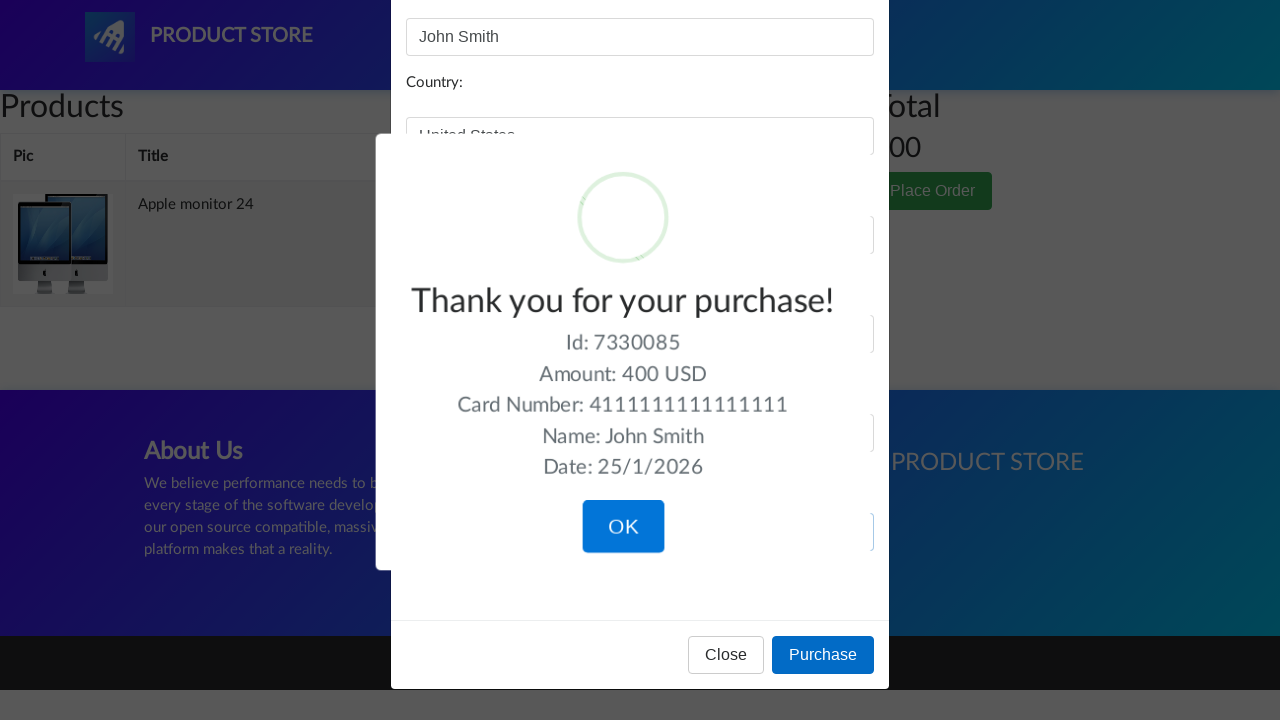

Waited for order confirmation dialog
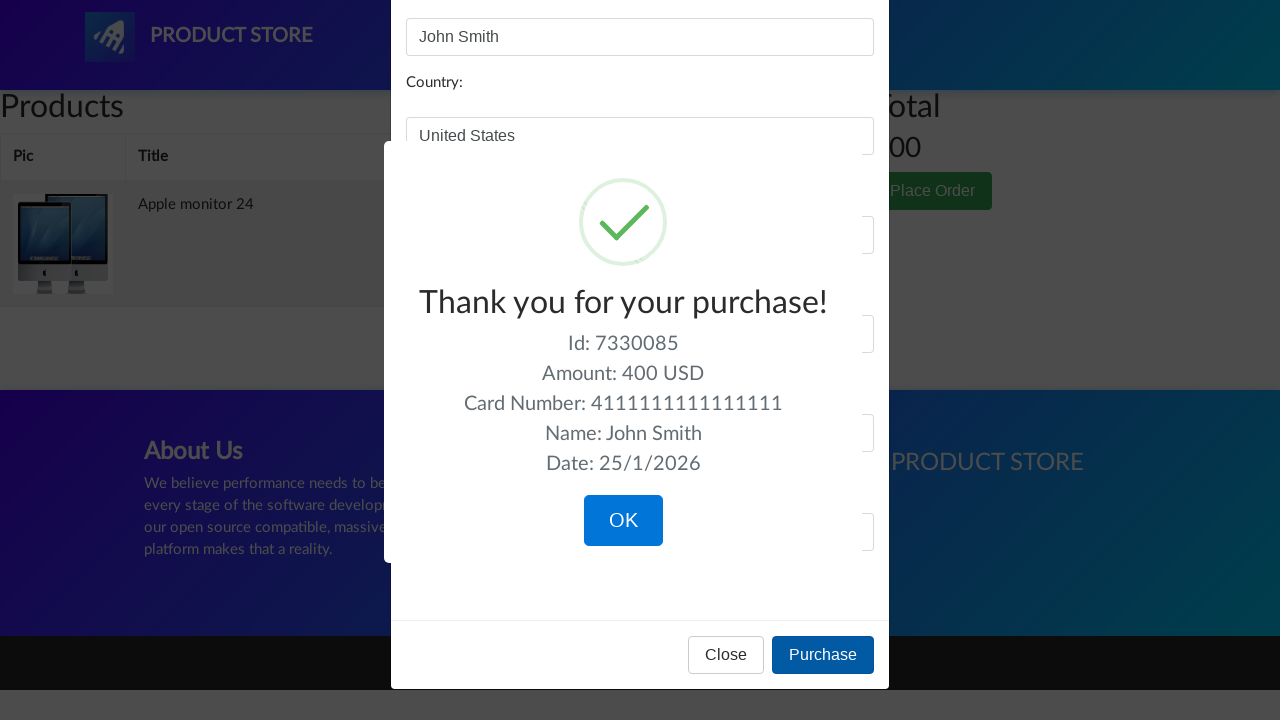

Clicked confirmation button to finalize purchase at (623, 521) on xpath=//button[@class='confirm btn btn-lg btn-primary']
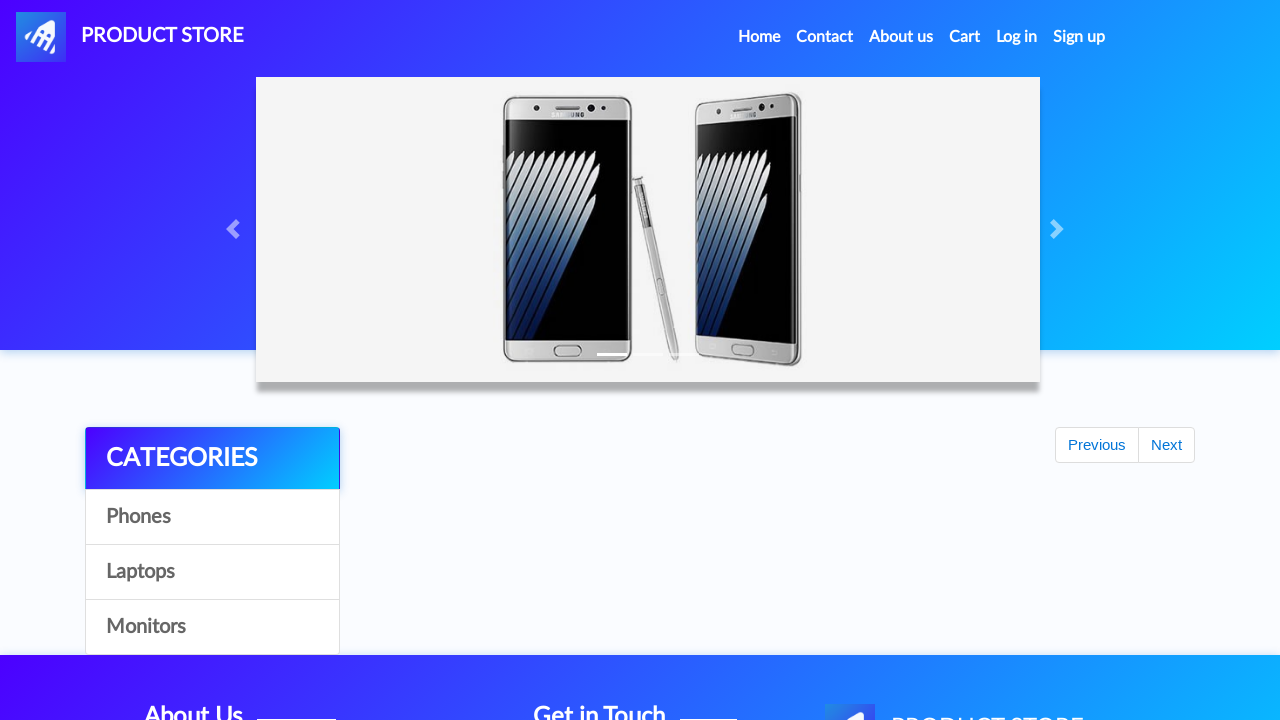

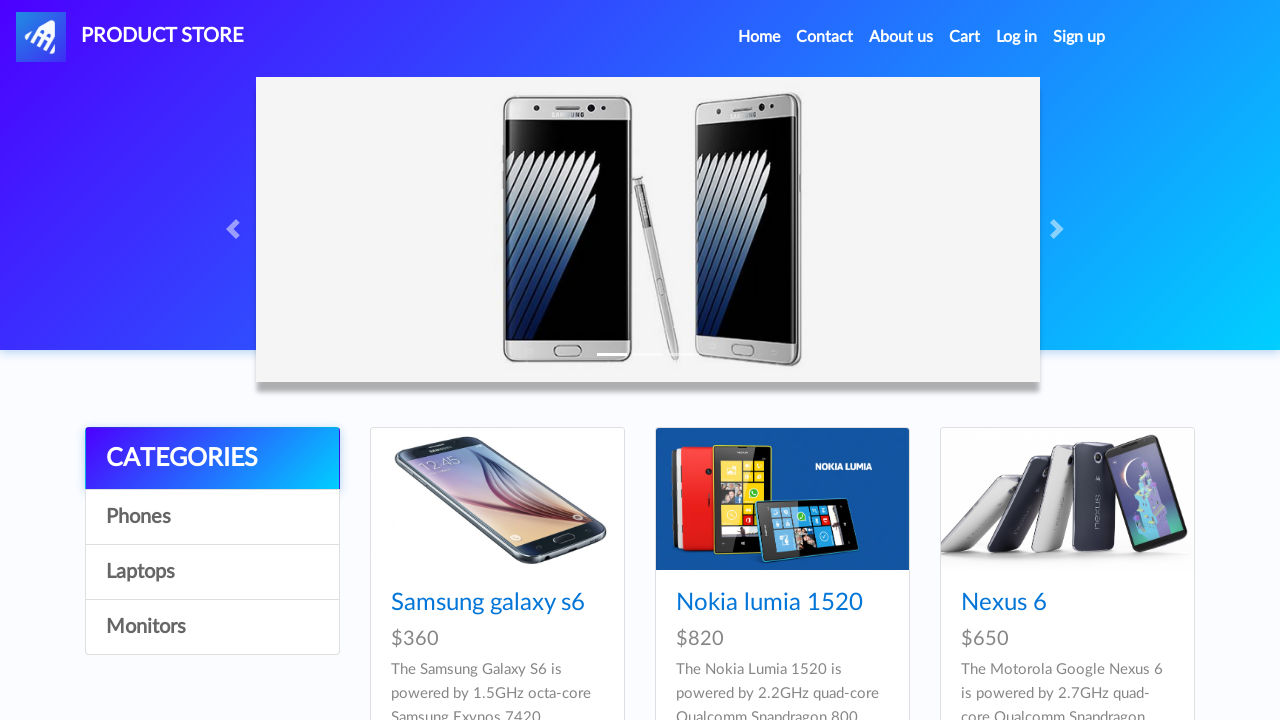